Tests dynamic controls functionality by verifying a textbox is initially disabled, clicking the Enable button, waiting for the textbox to become enabled, and verifying the success message appears.

Starting URL: https://the-internet.herokuapp.com/dynamic_controls

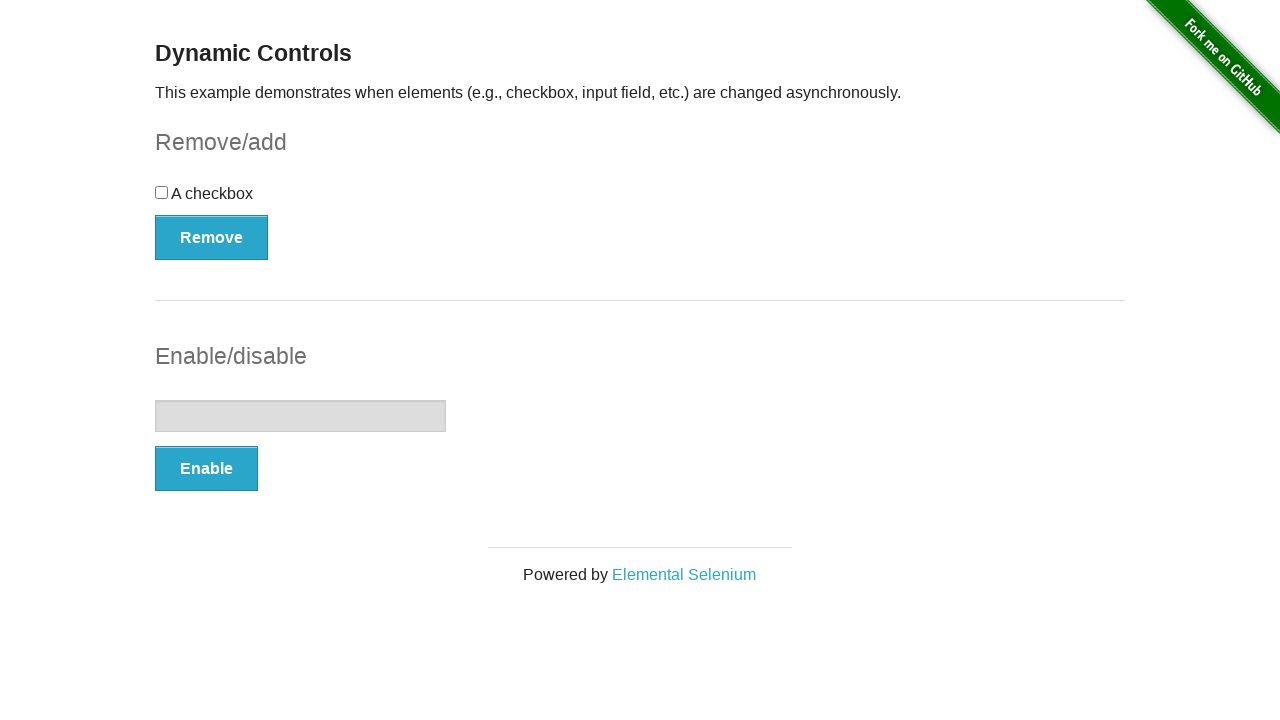

Verified textbox is initially disabled
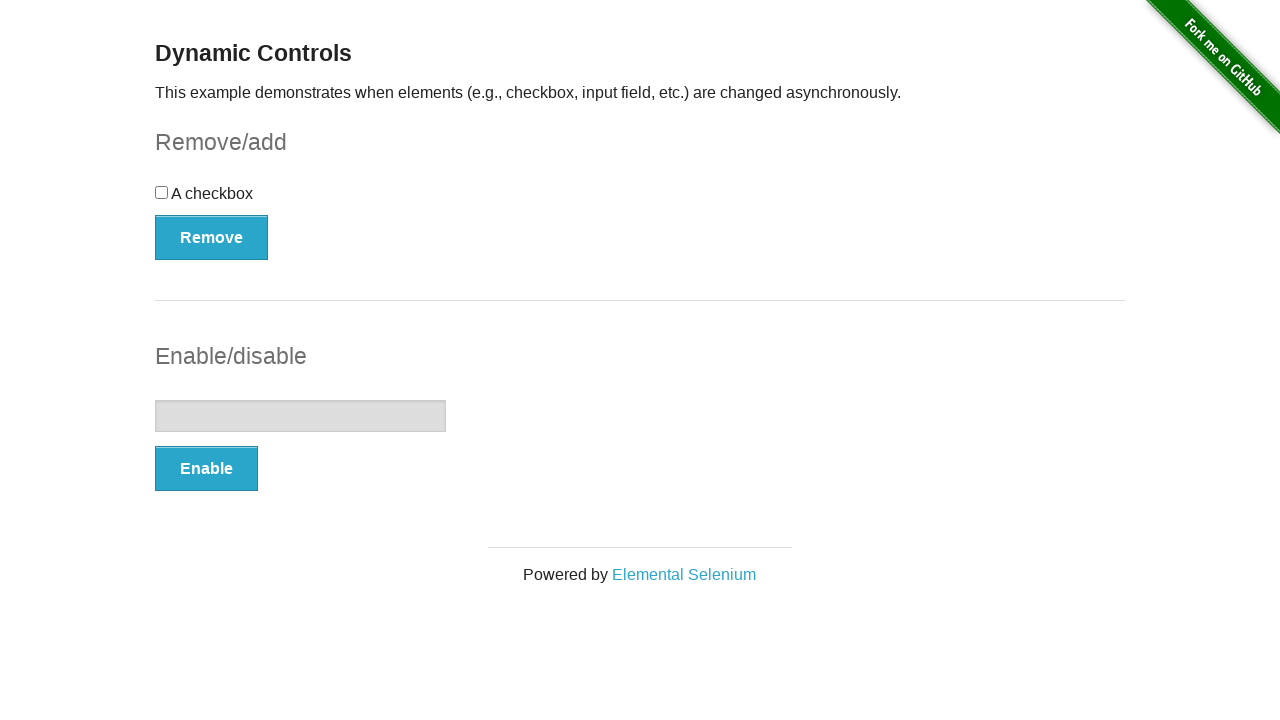

Clicked the Enable button at (206, 469) on xpath=//*[text()='Enable']
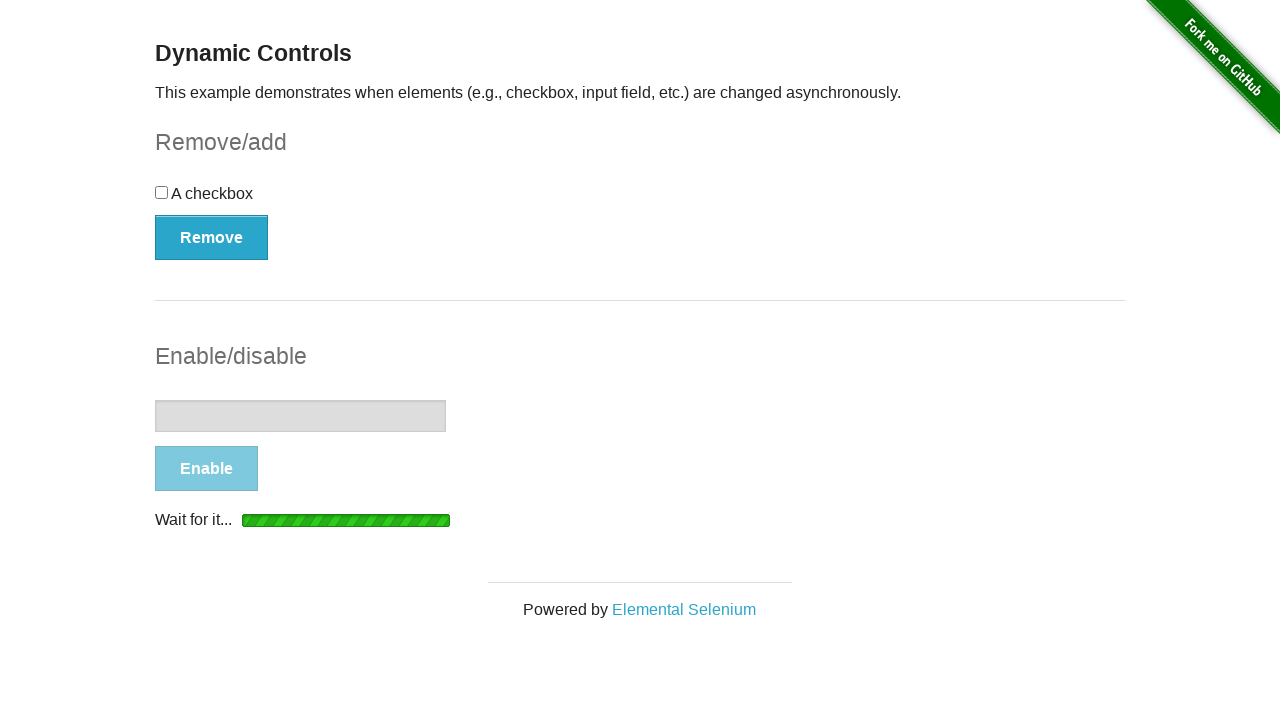

Textbox became visible
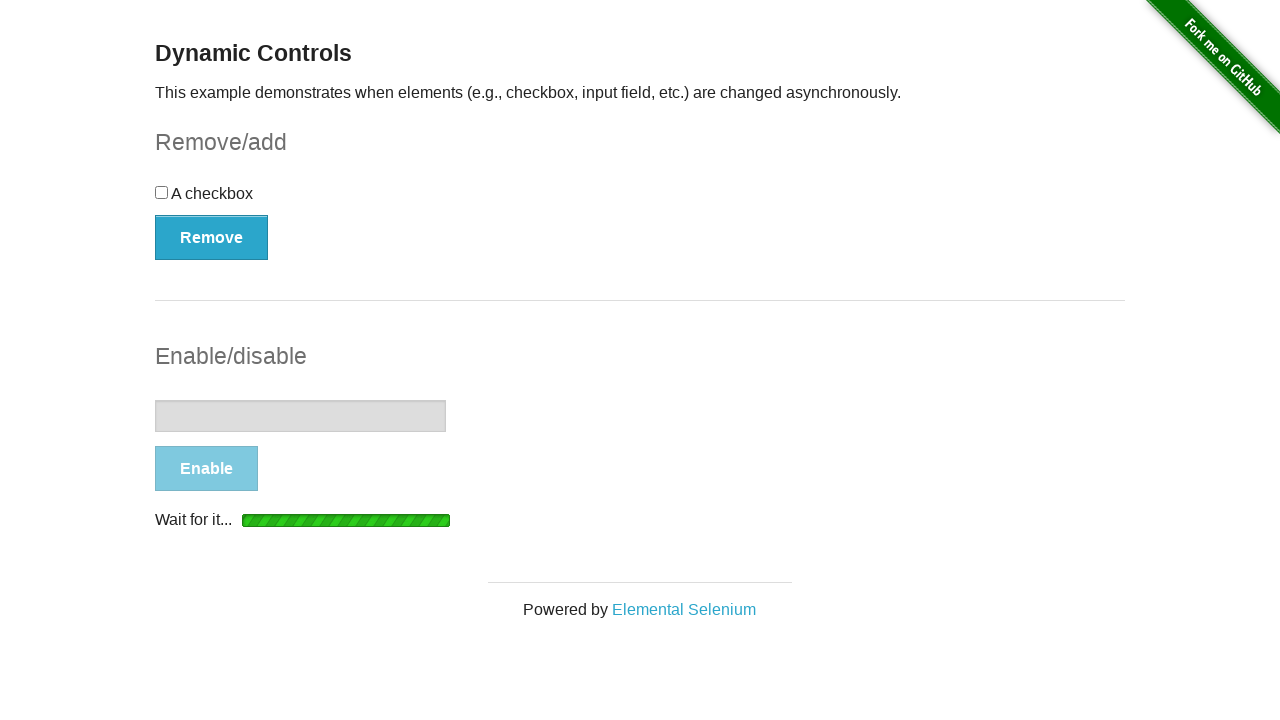

Textbox became enabled (disabled property set to false)
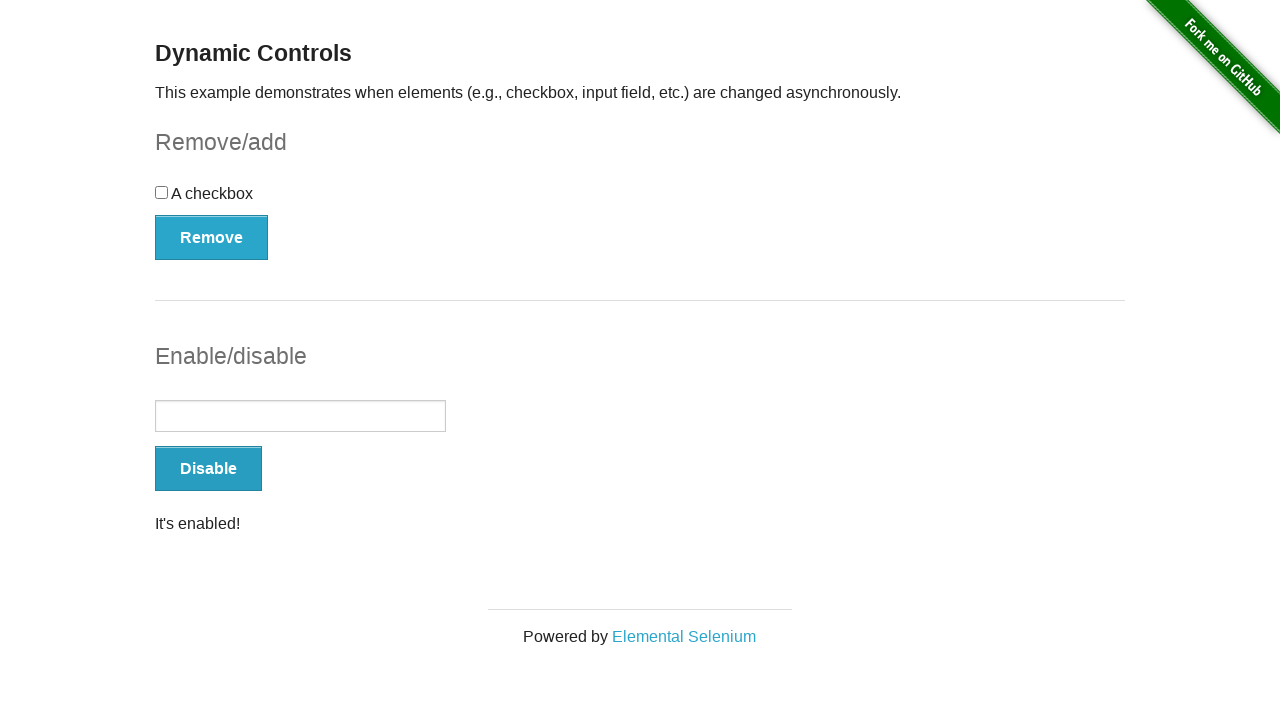

Verified success message element is visible
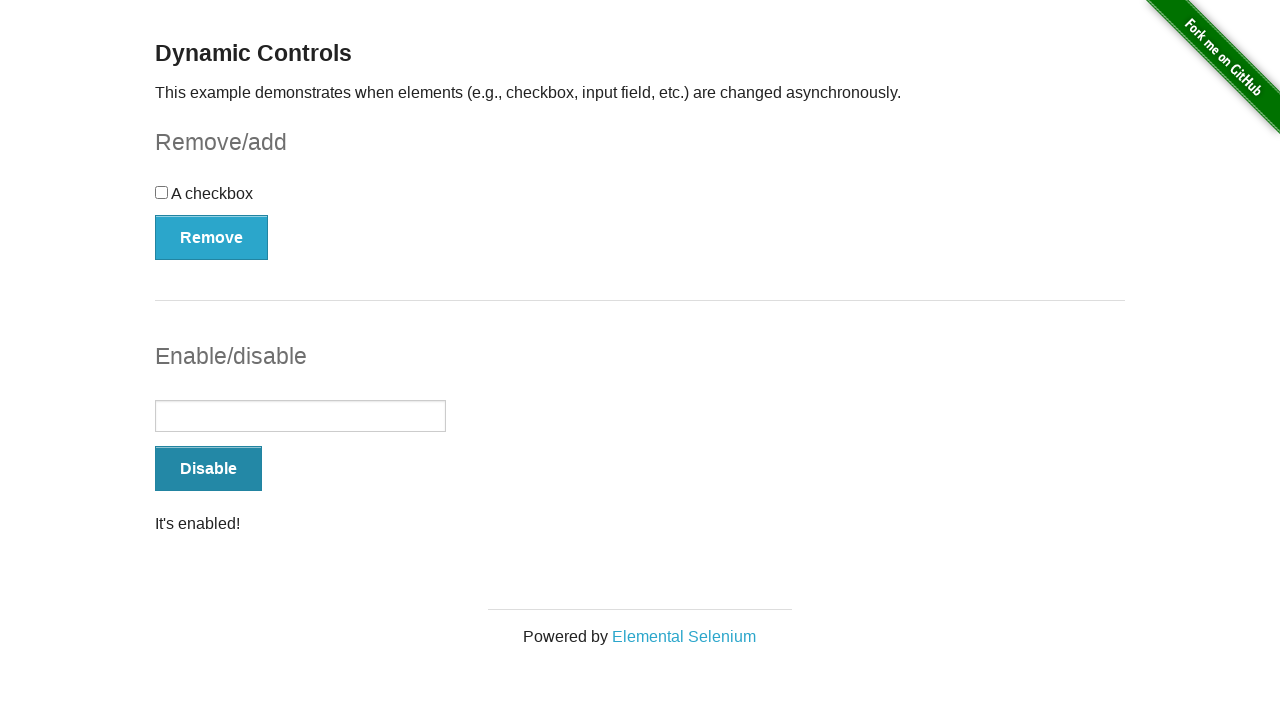

Verified success message contains "It's enabled!"
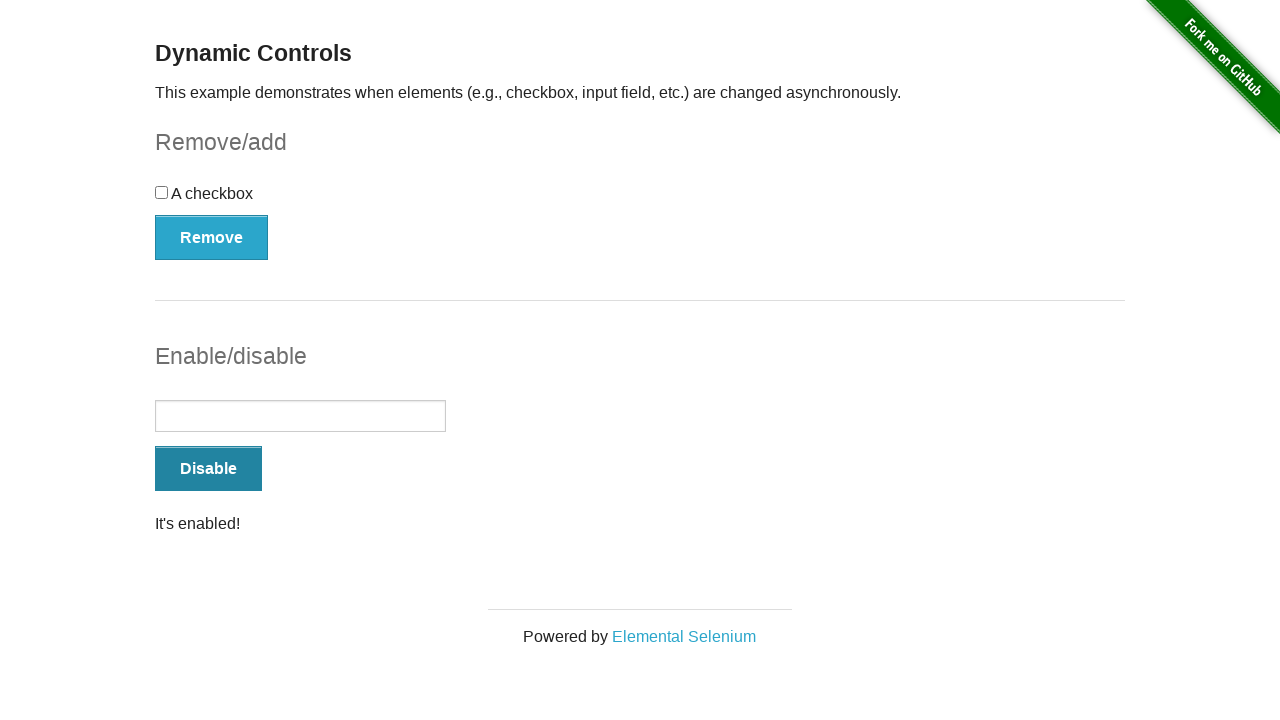

Verified textbox is now enabled
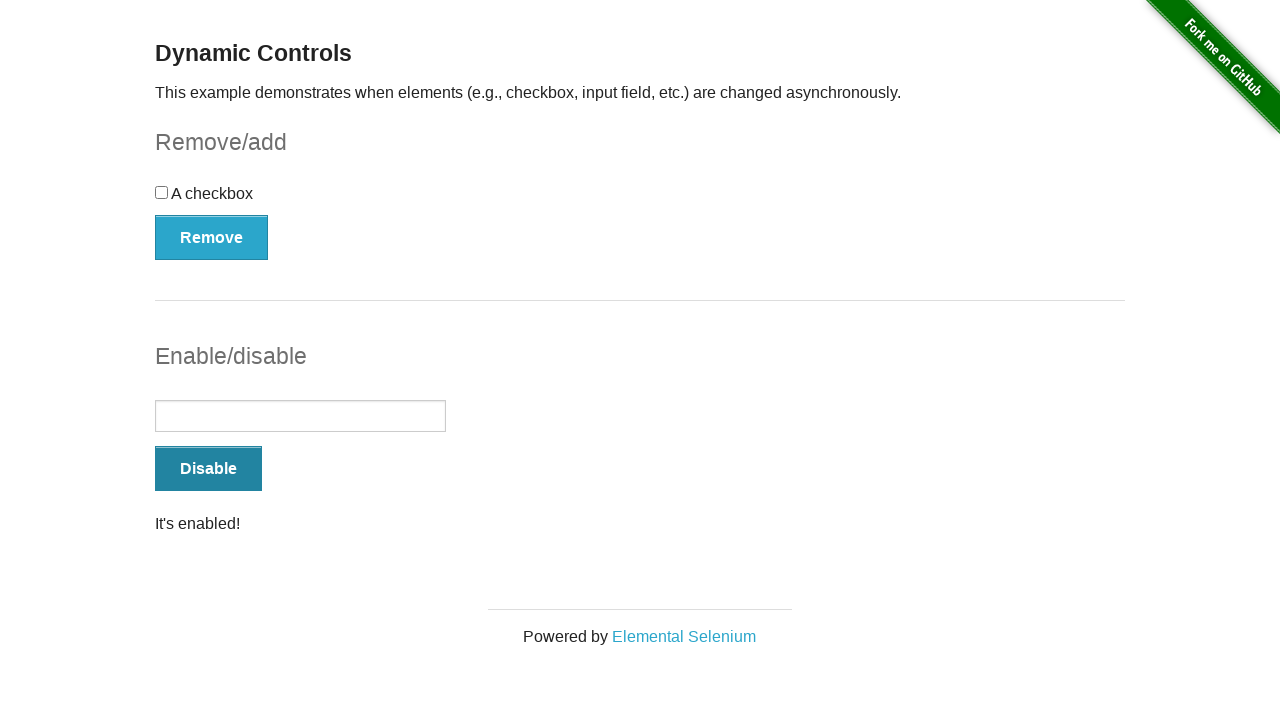

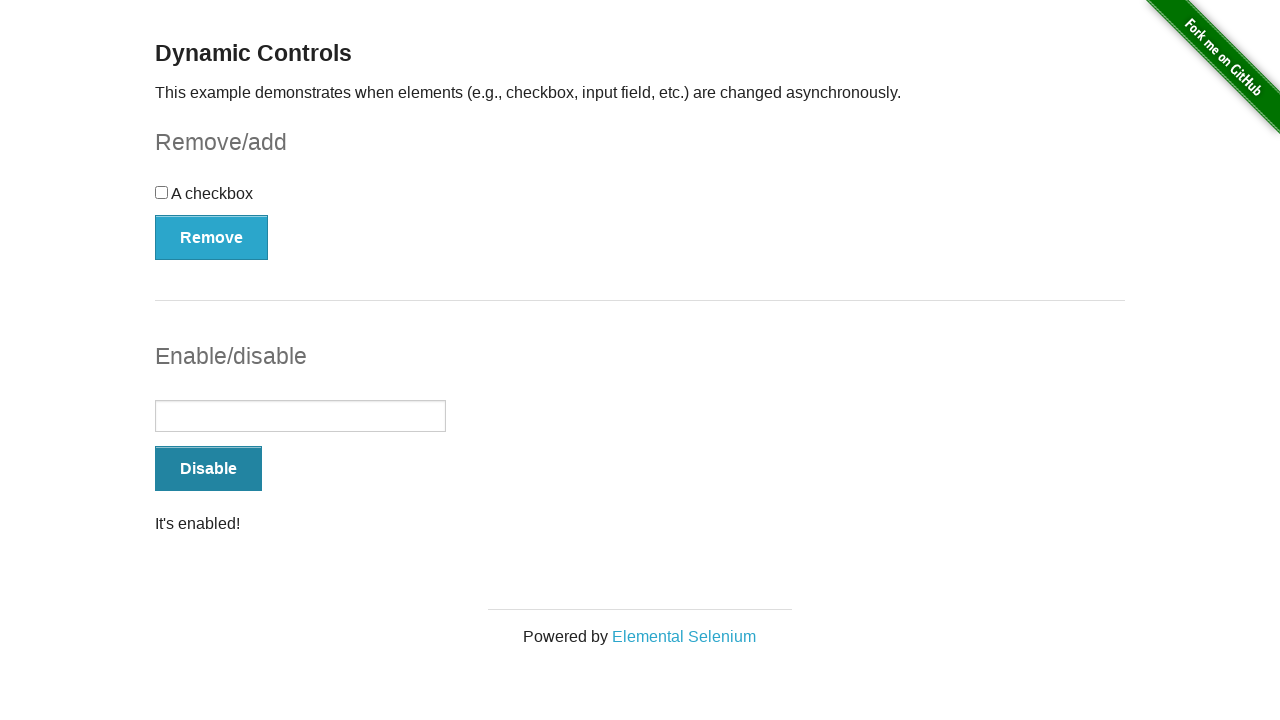